Fills out a practice registration form including name, email, gender, phone number, hobbies, and address fields

Starting URL: https://demoqa.com/automation-practice-form

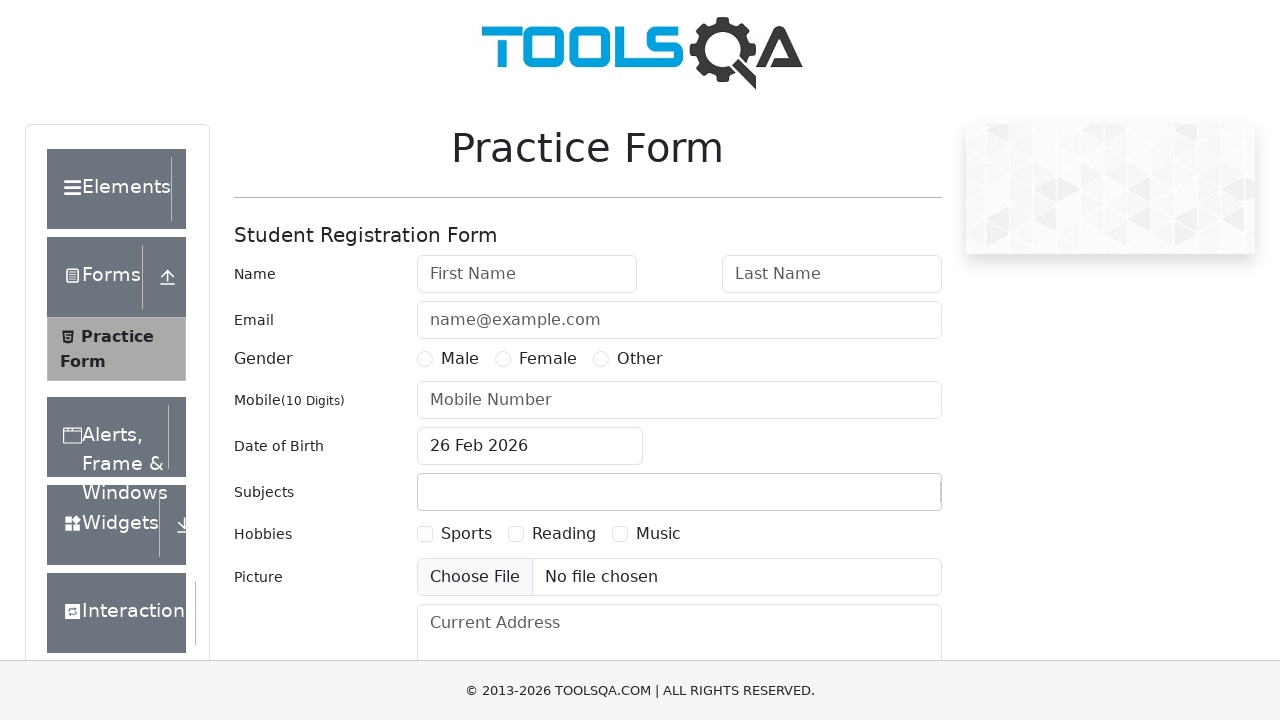

Filled first name field with 'Priya' on input#firstName
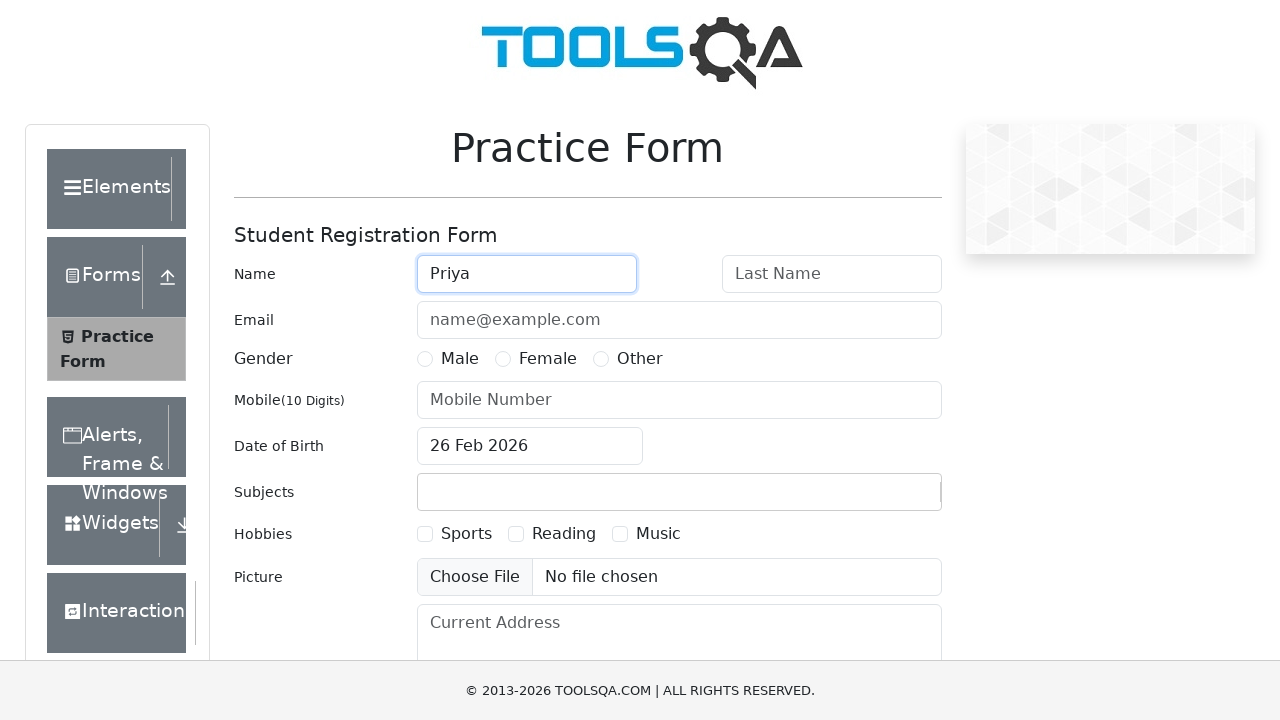

Filled last name field with 'Indulkar' on input#lastName
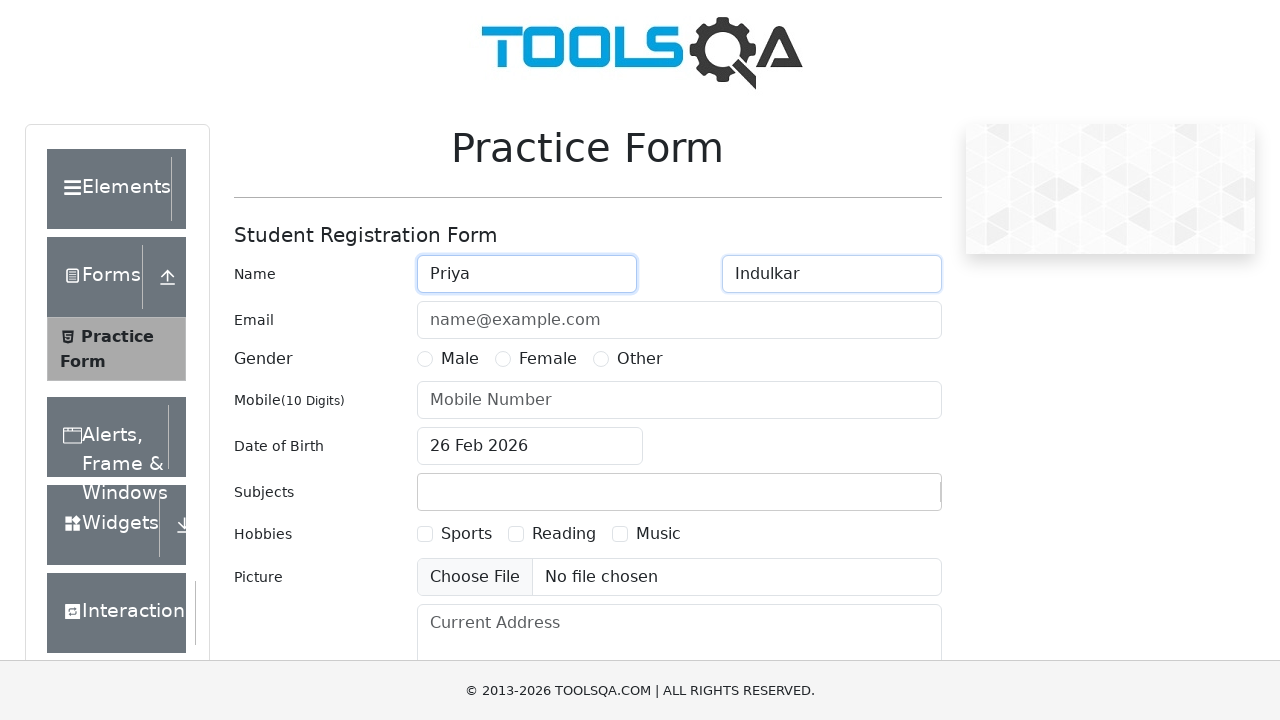

Filled email field with 'priyaindulkar@gmail.com' on input#userEmail
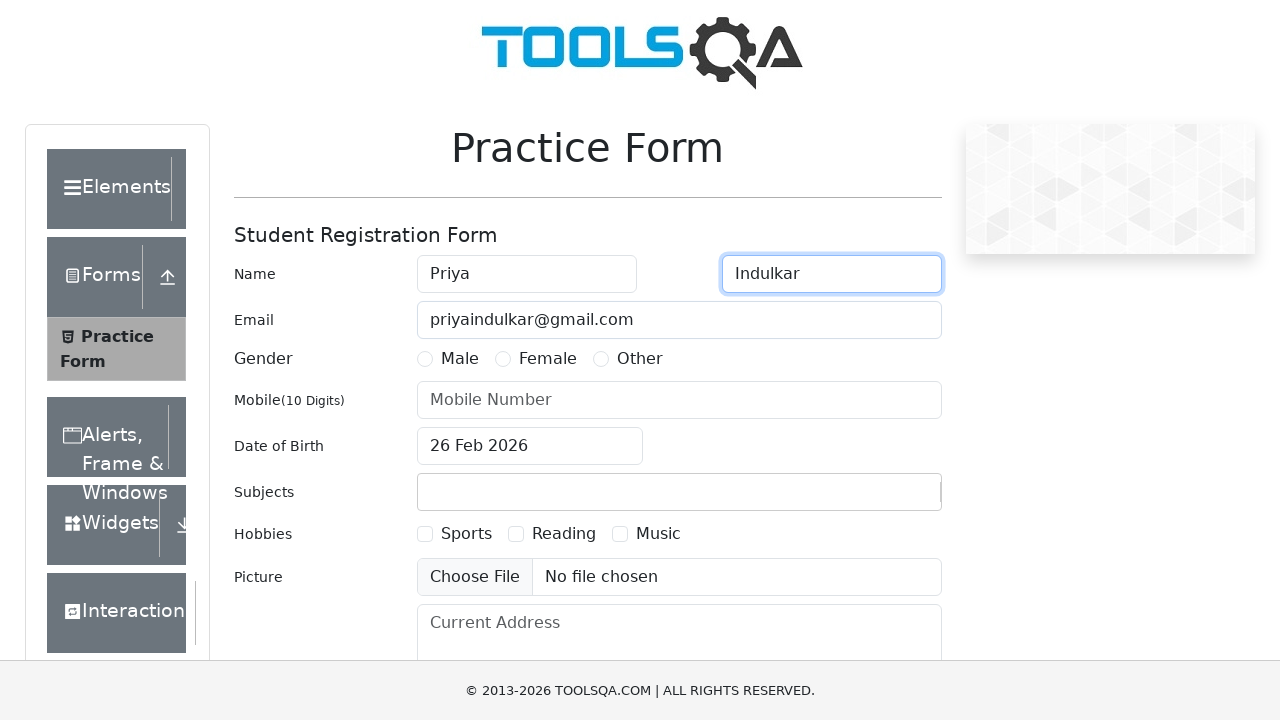

Selected Female gender radio button at (548, 359) on label[for='gender-radio-2']
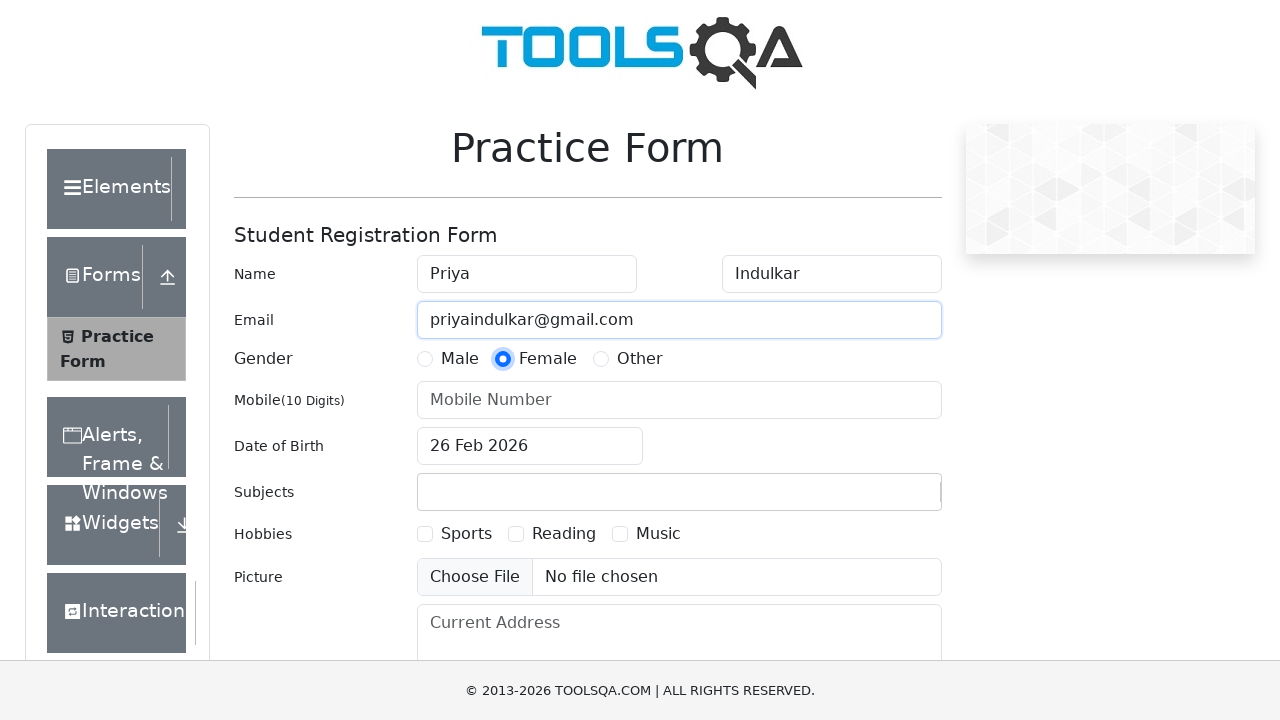

Filled phone number field with '9632587410' on input#userNumber
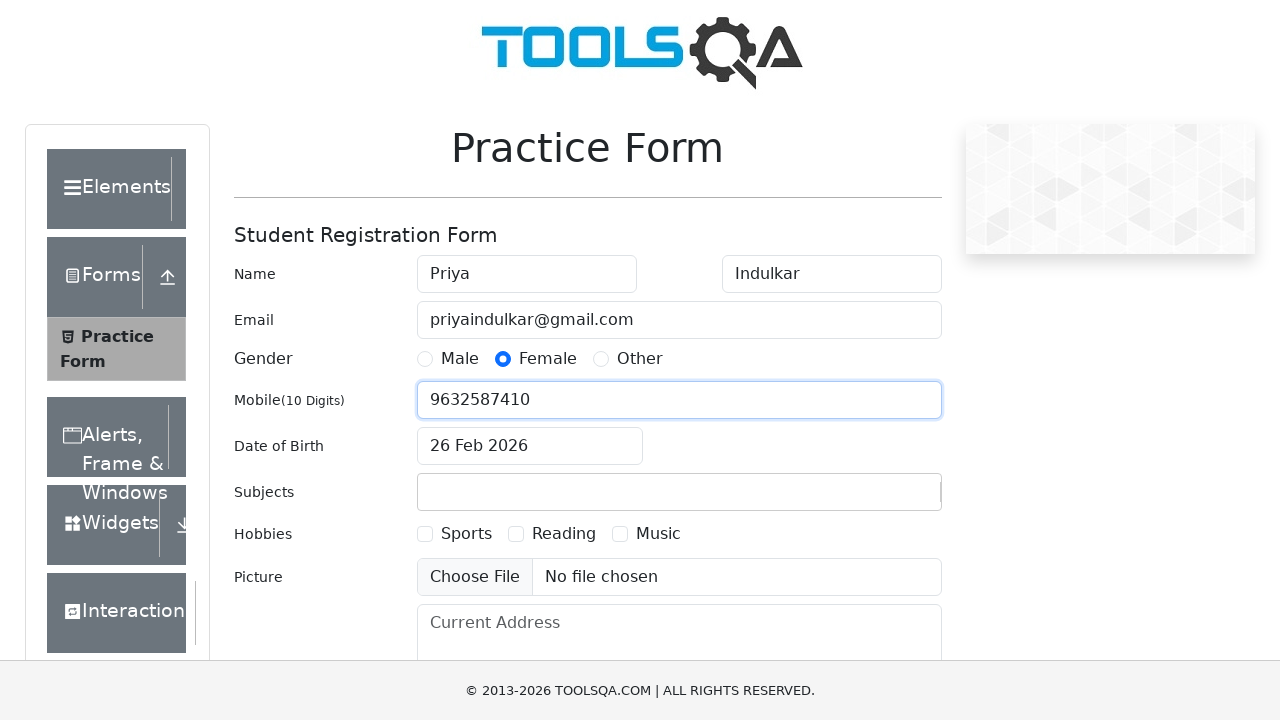

Selected Sports hobbies checkbox at (466, 534) on label[for='hobbies-checkbox-1']
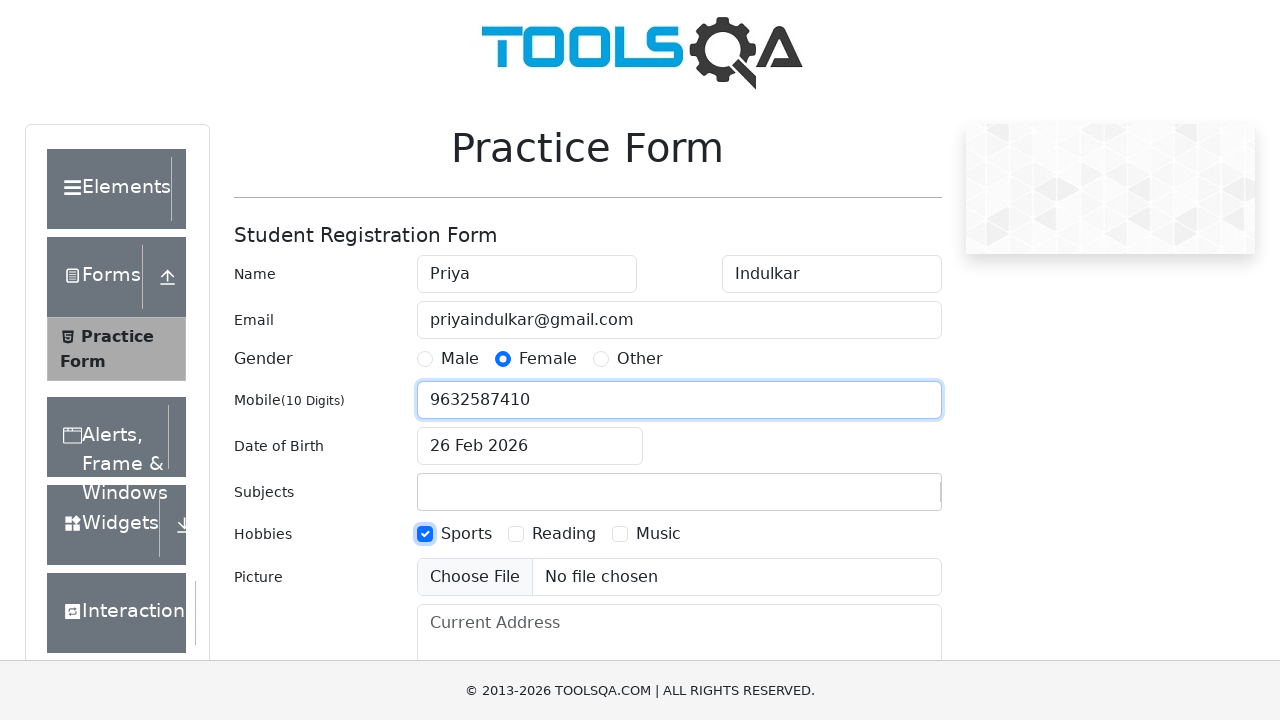

Filled current address field with 'Amravati' on textarea#currentAddress
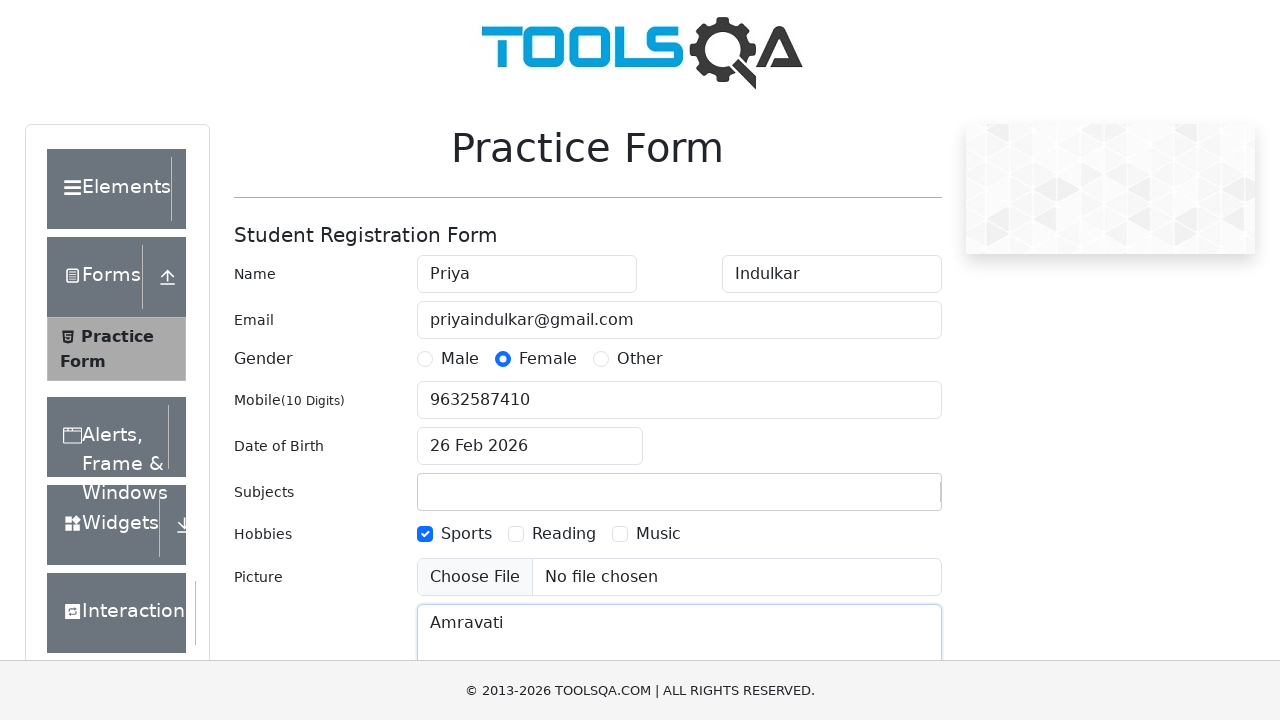

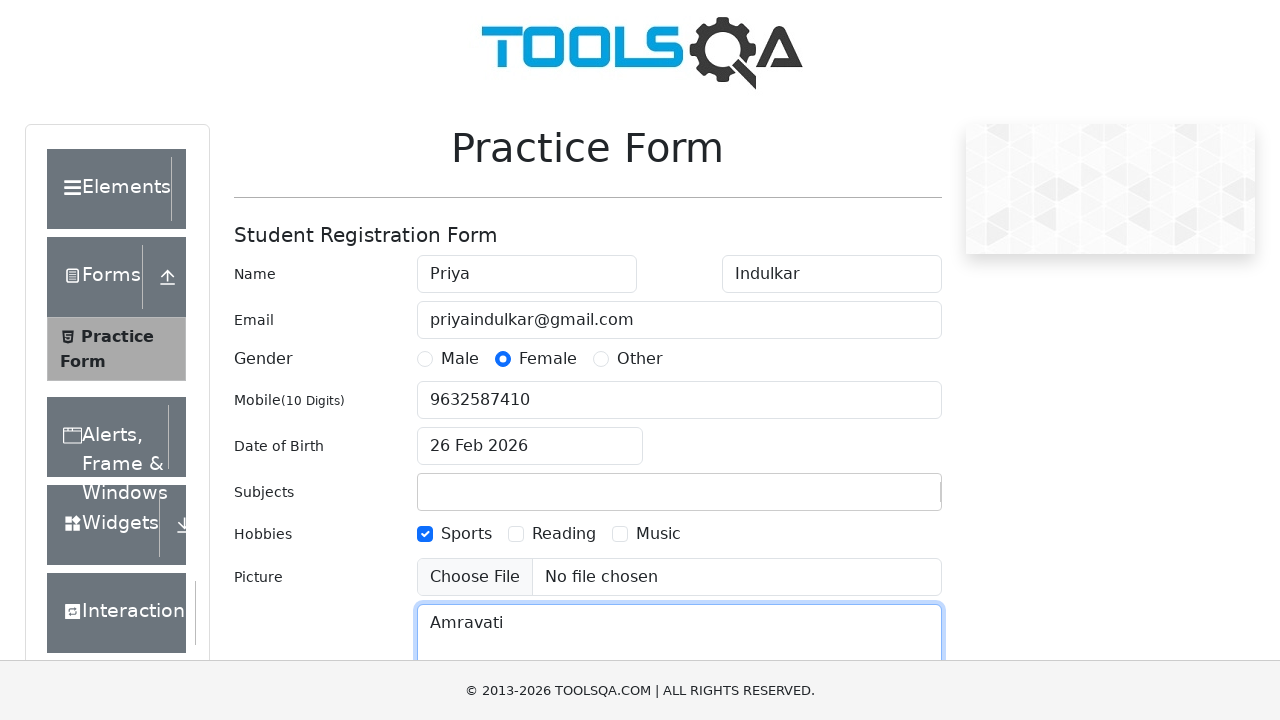